Demonstrates page scrolling functionality by scrolling to the bottom of the page and then back to the top

Starting URL: https://www.kayak.co.in/

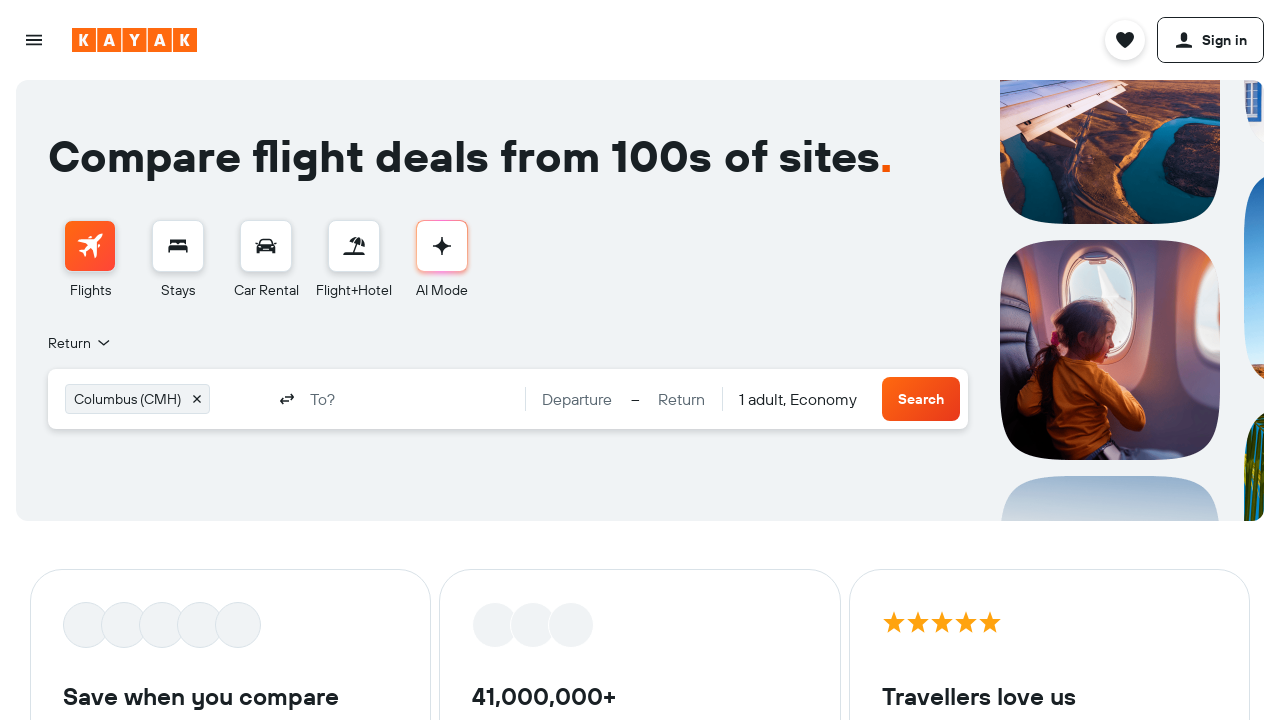

Scrolled to the bottom of the page
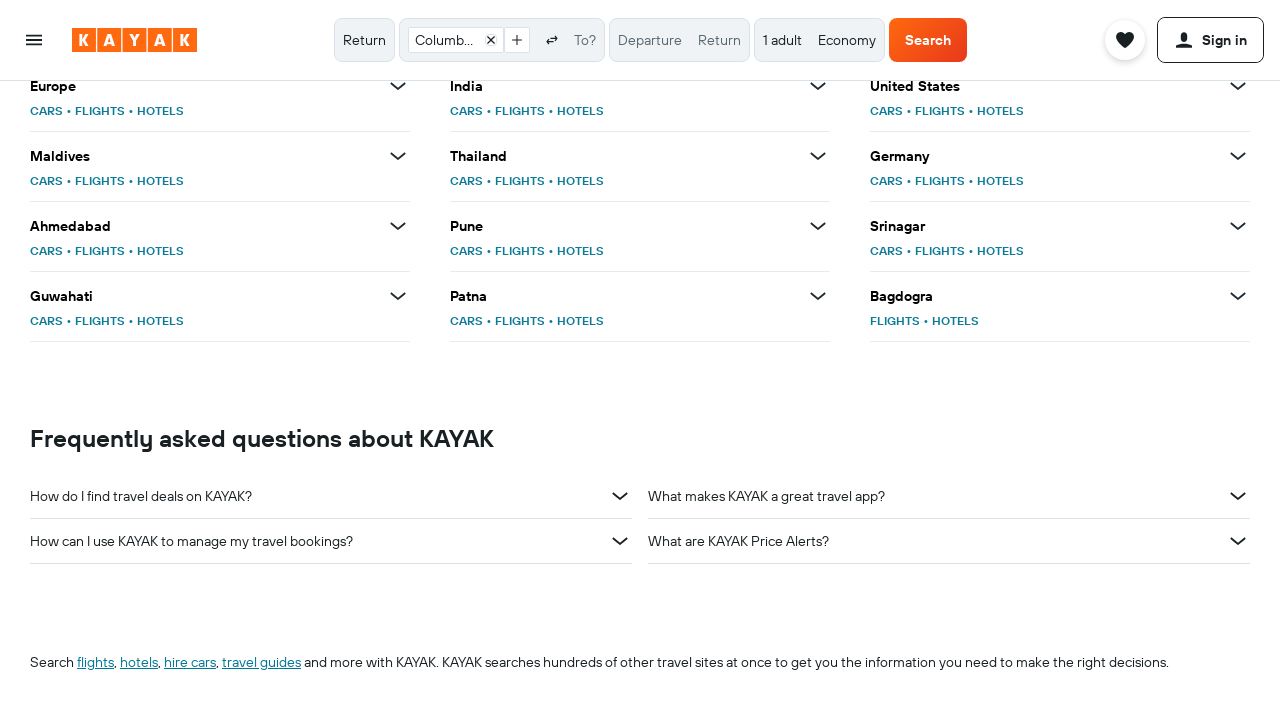

Waited 1 second for scroll to complete
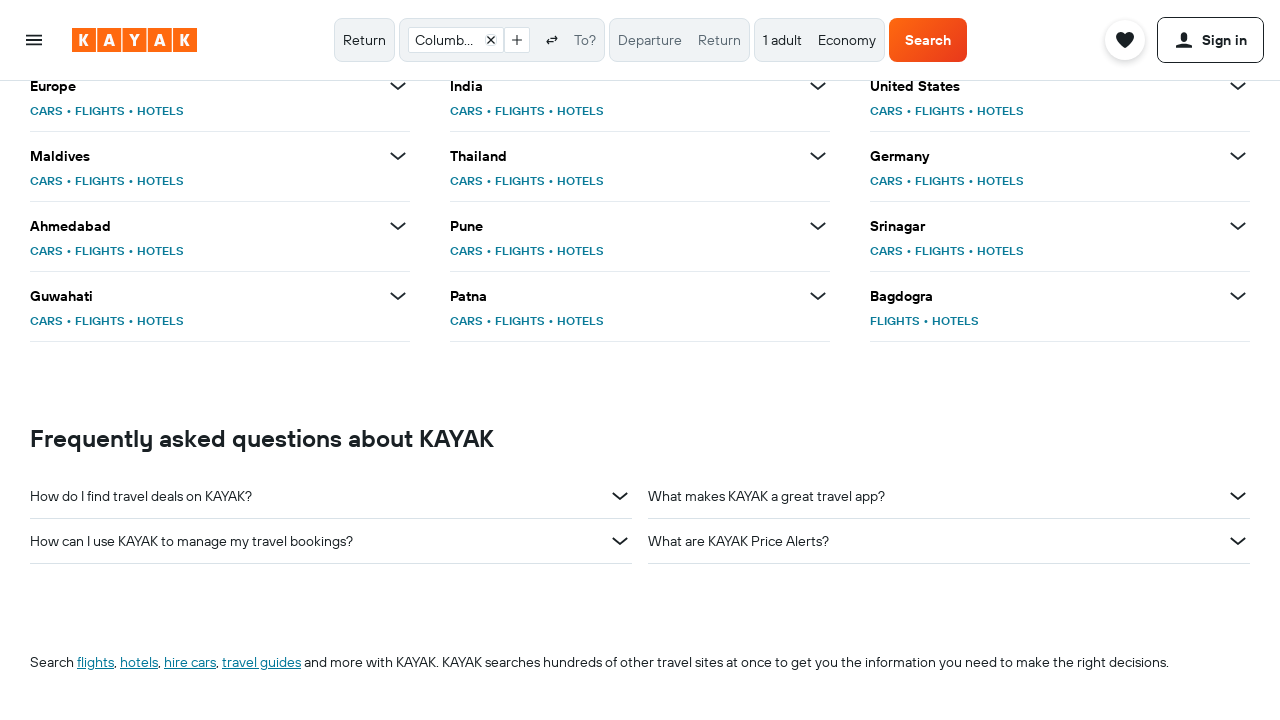

Scrolled back to the top of the page
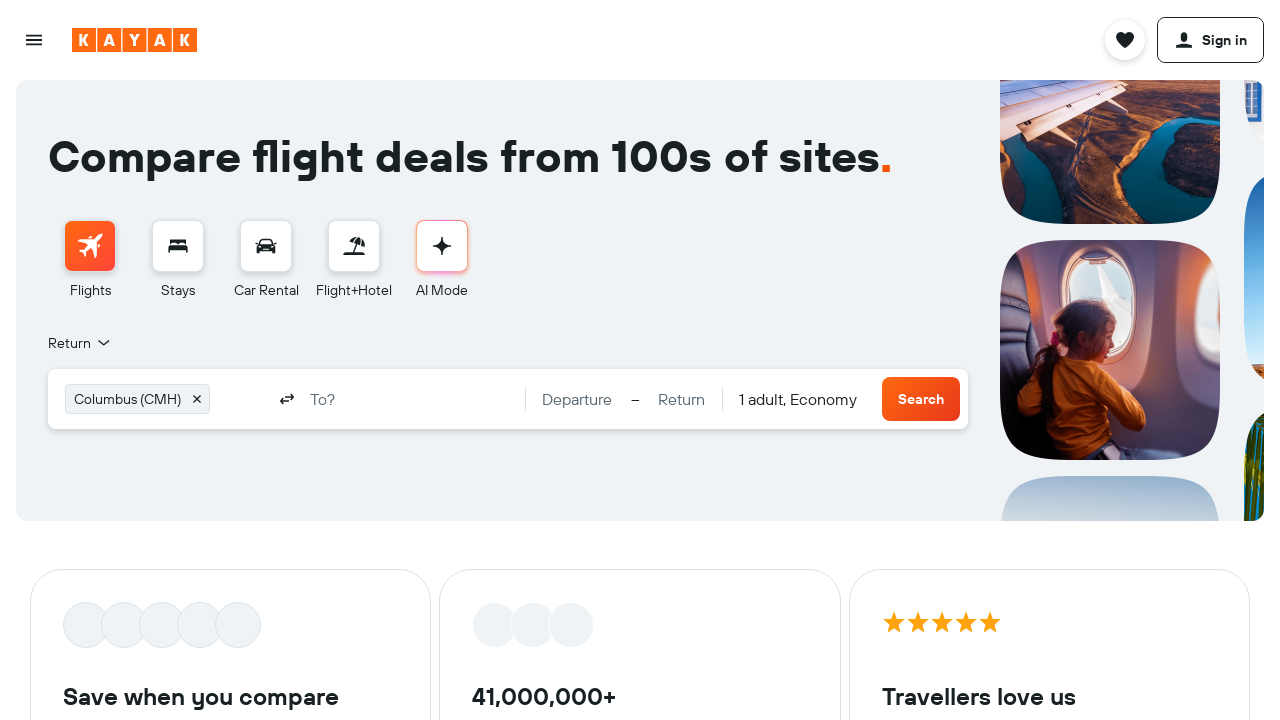

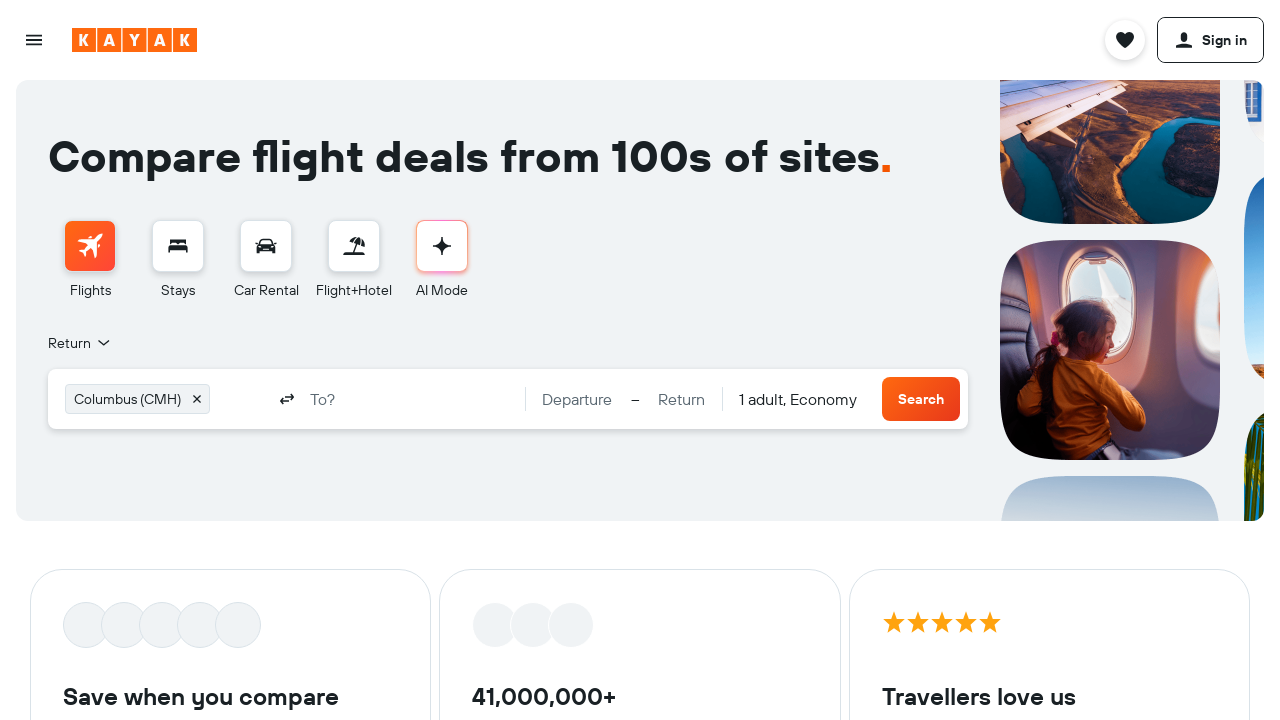